Tests train search functionality on erail.in by entering source and destination stations and viewing available trains

Starting URL: https://erail.in/

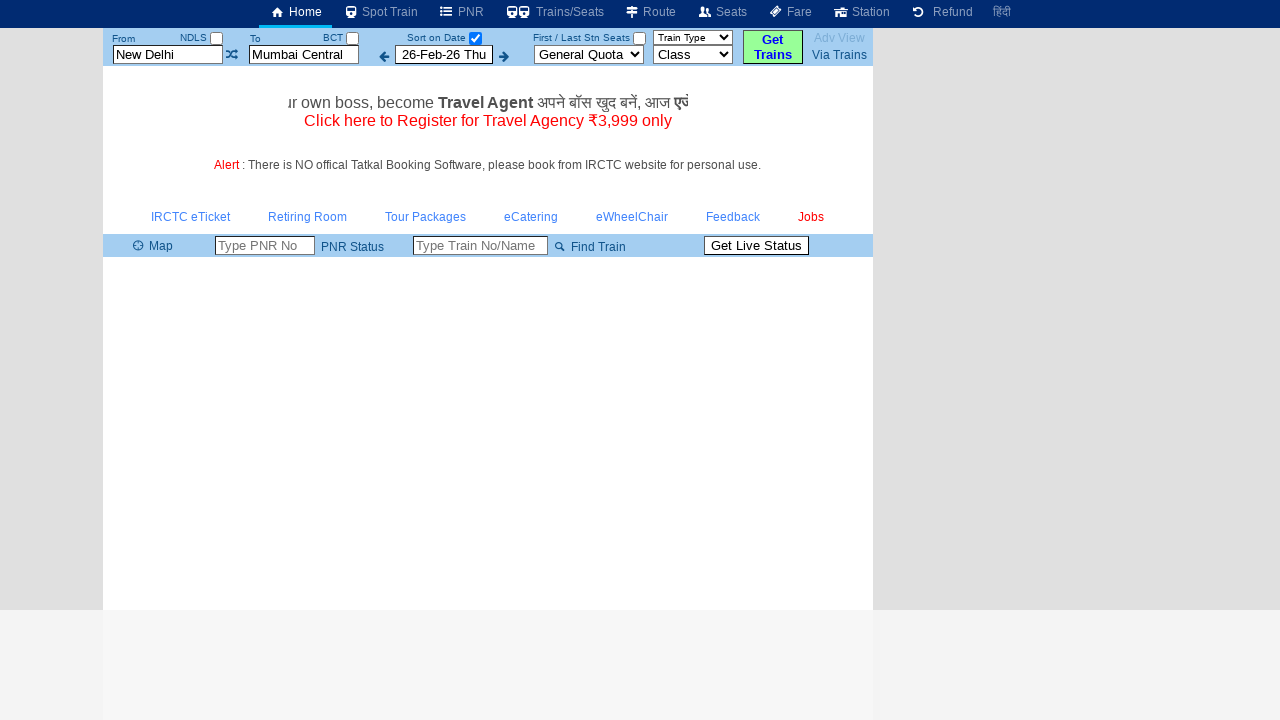

Cleared source station field on #txtStationFrom
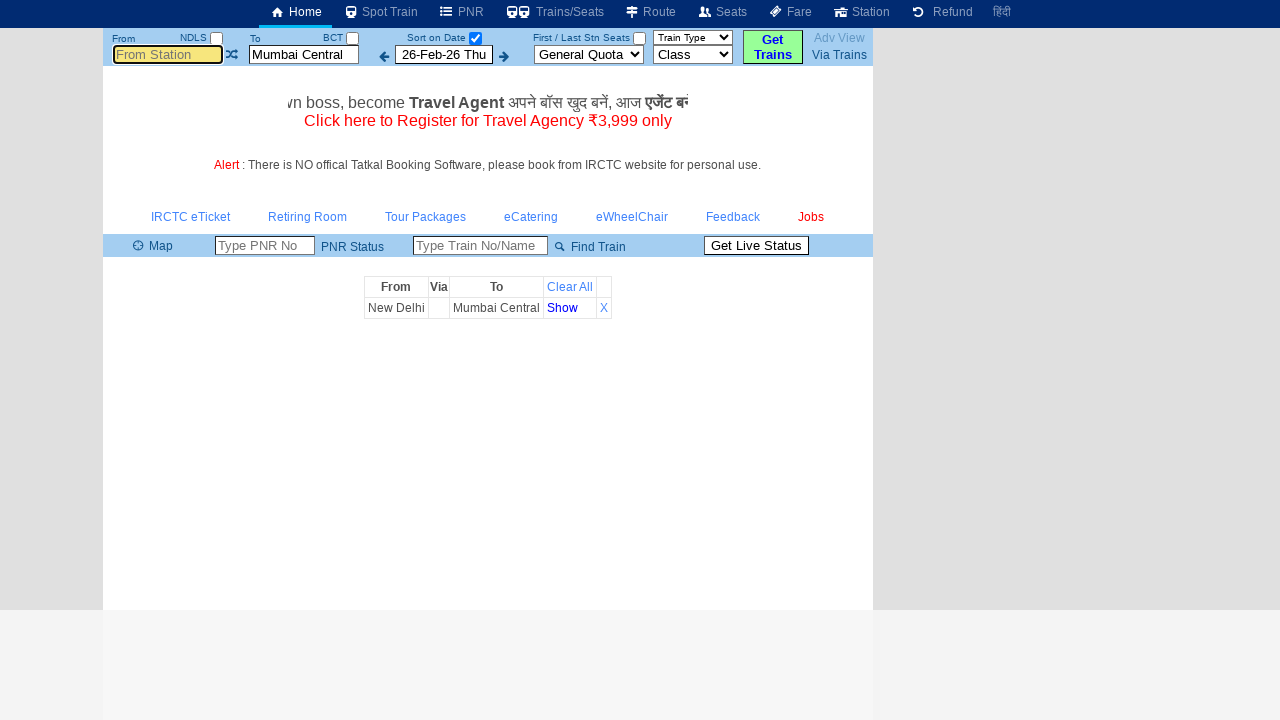

Entered 'MSB' as source station on #txtStationFrom
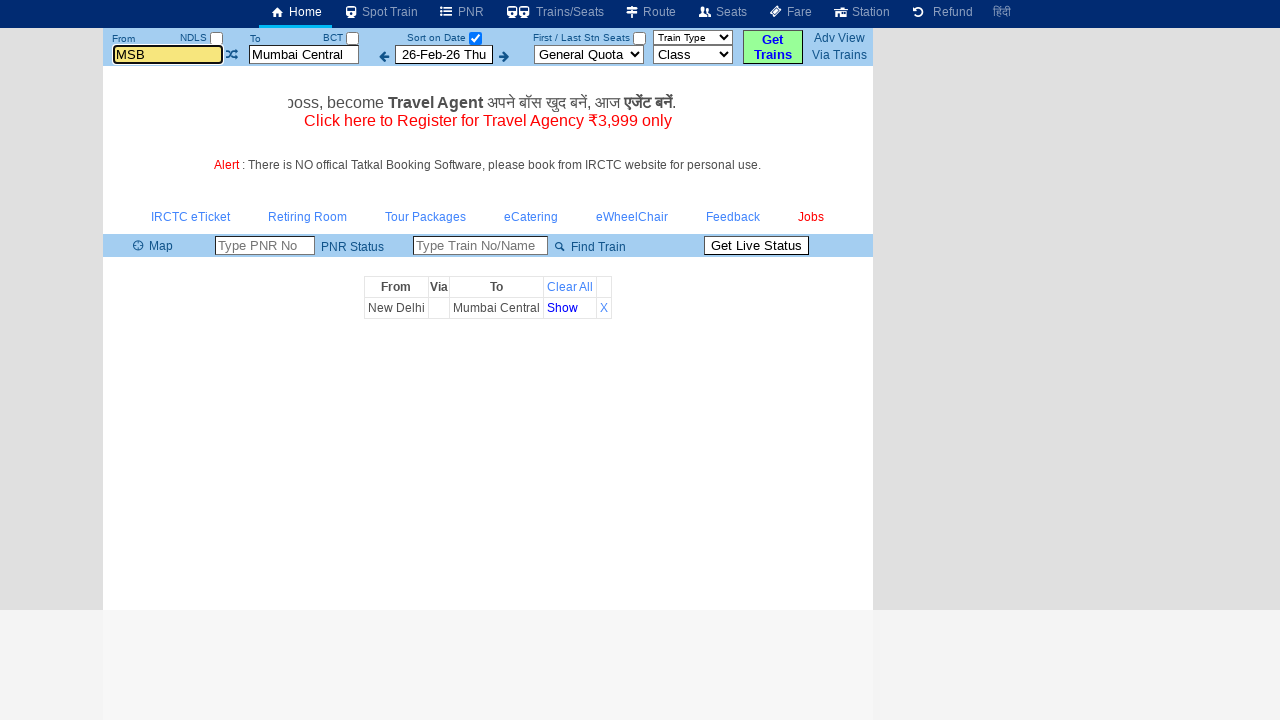

Pressed Tab to confirm source station selection on #txtStationFrom
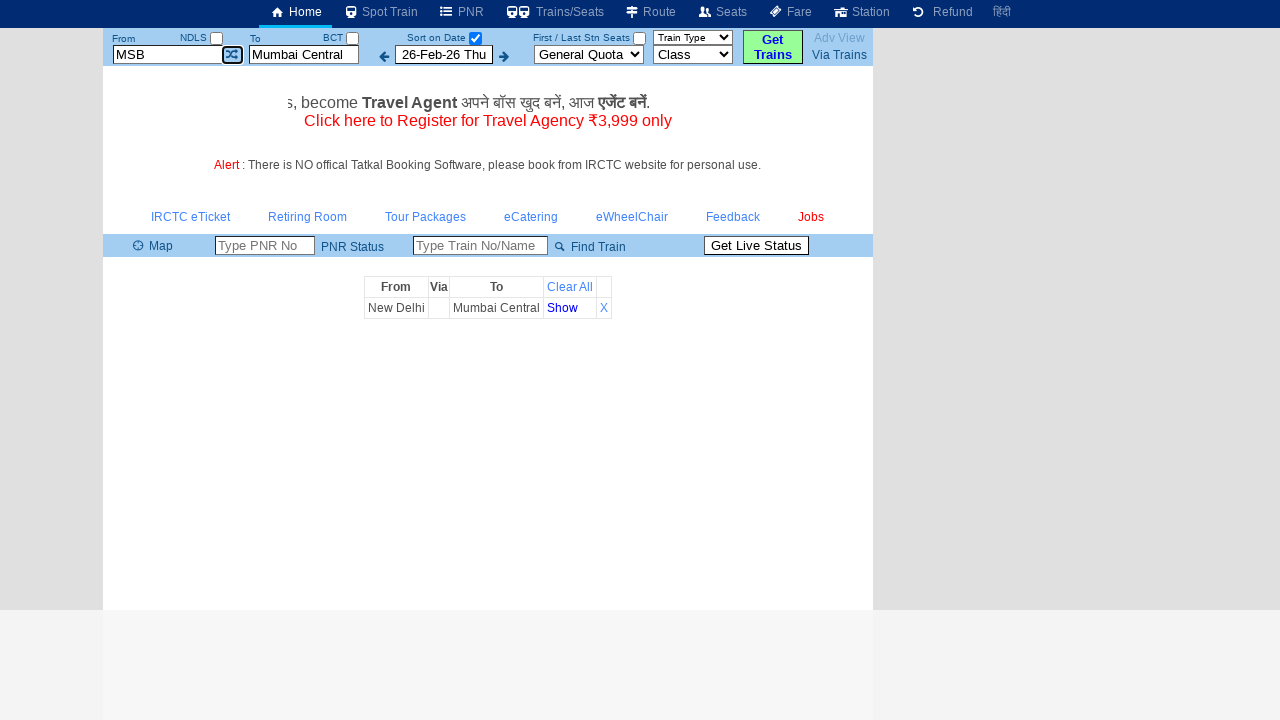

Cleared destination station field on #txtStationTo
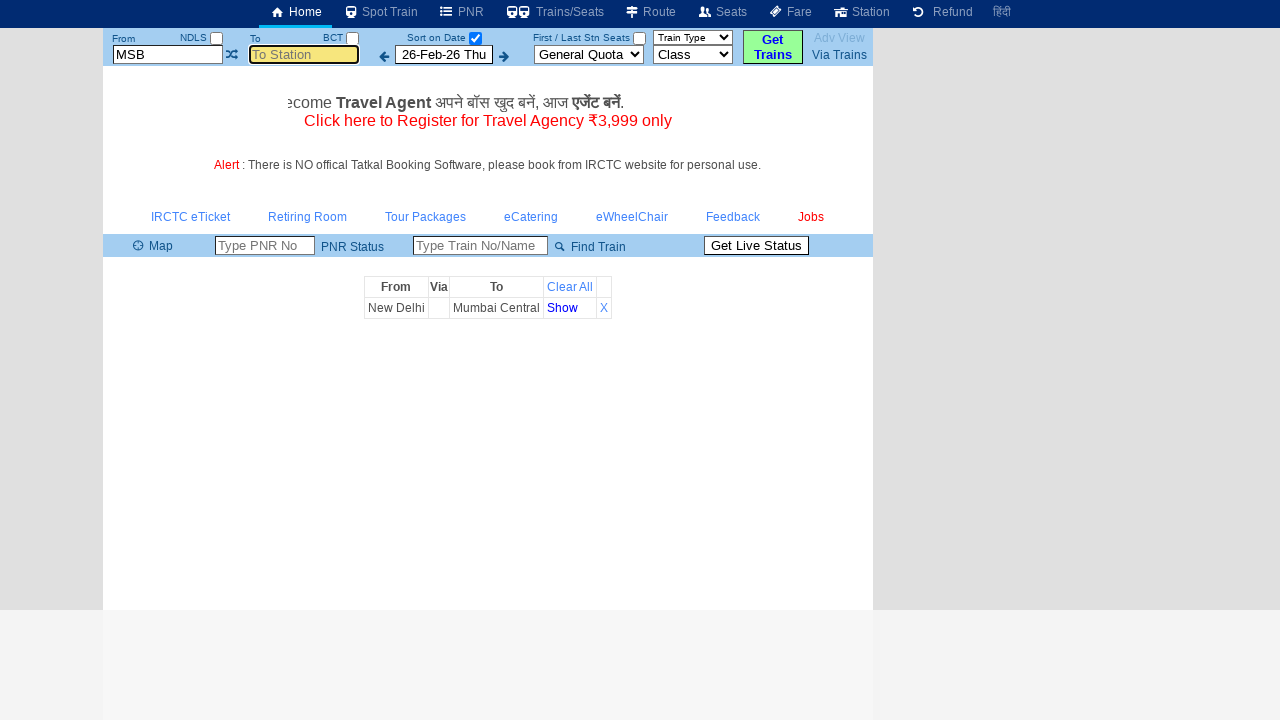

Entered 'BCT' as destination station on #txtStationTo
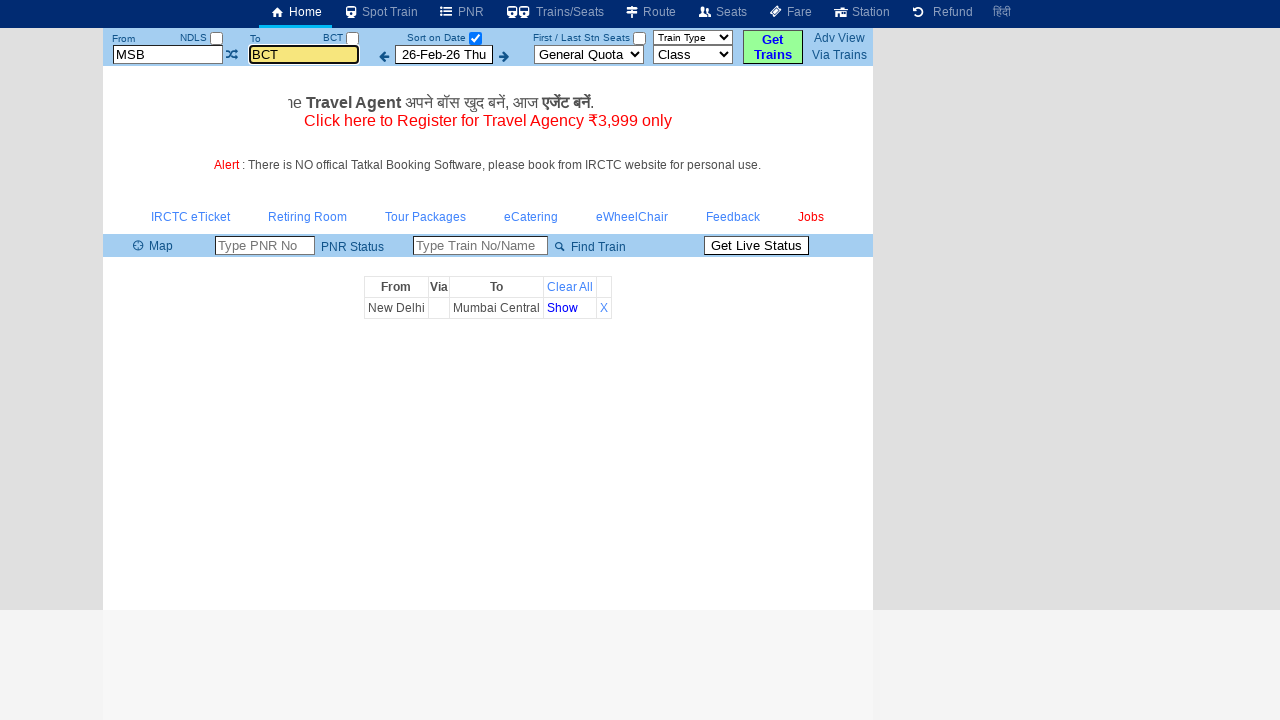

Pressed Tab to confirm destination station selection on #txtStationTo
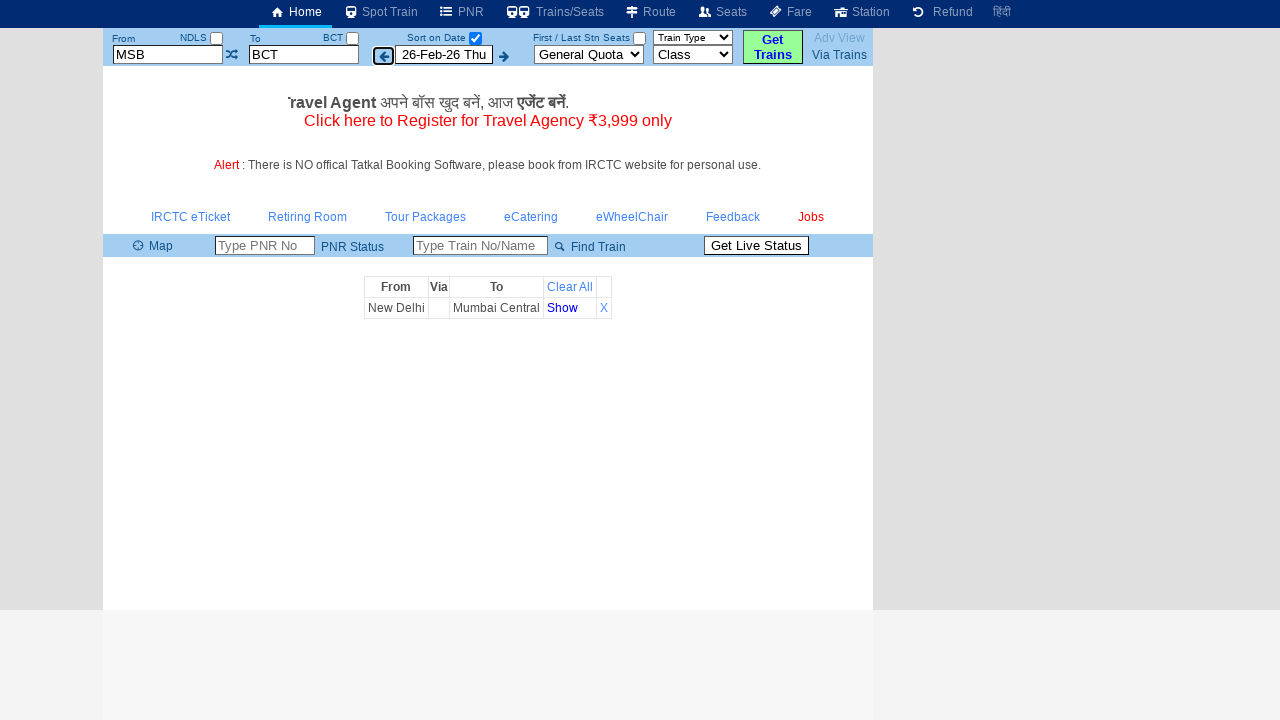

Clicked date checkbox to disable flexible date search at (475, 38) on #chkSelectDateOnly
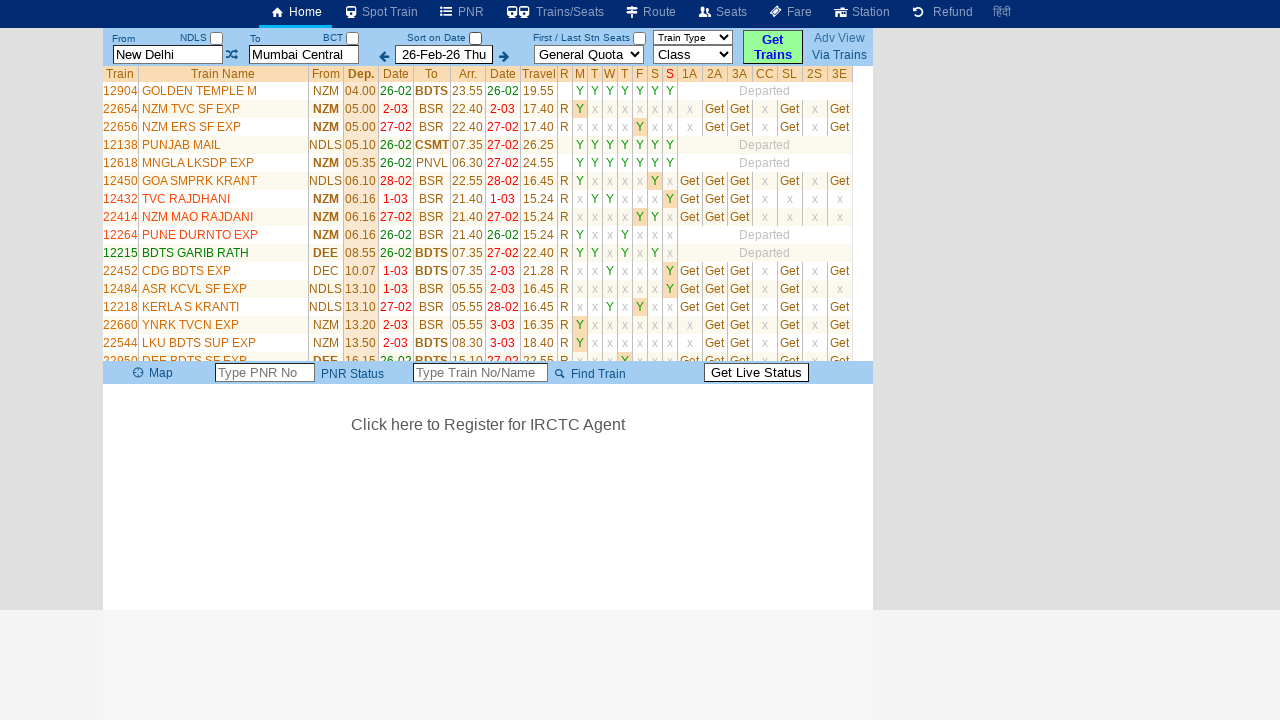

Train list loaded successfully
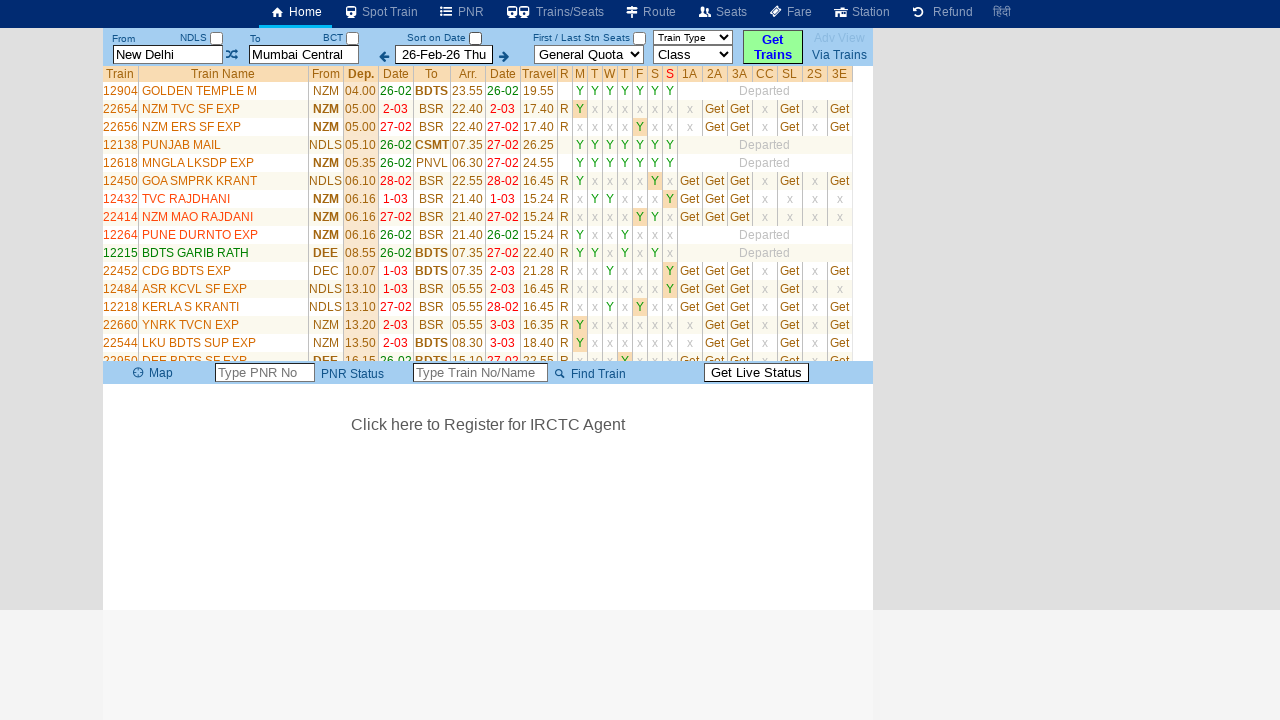

Retrieved 34 train elements from the list
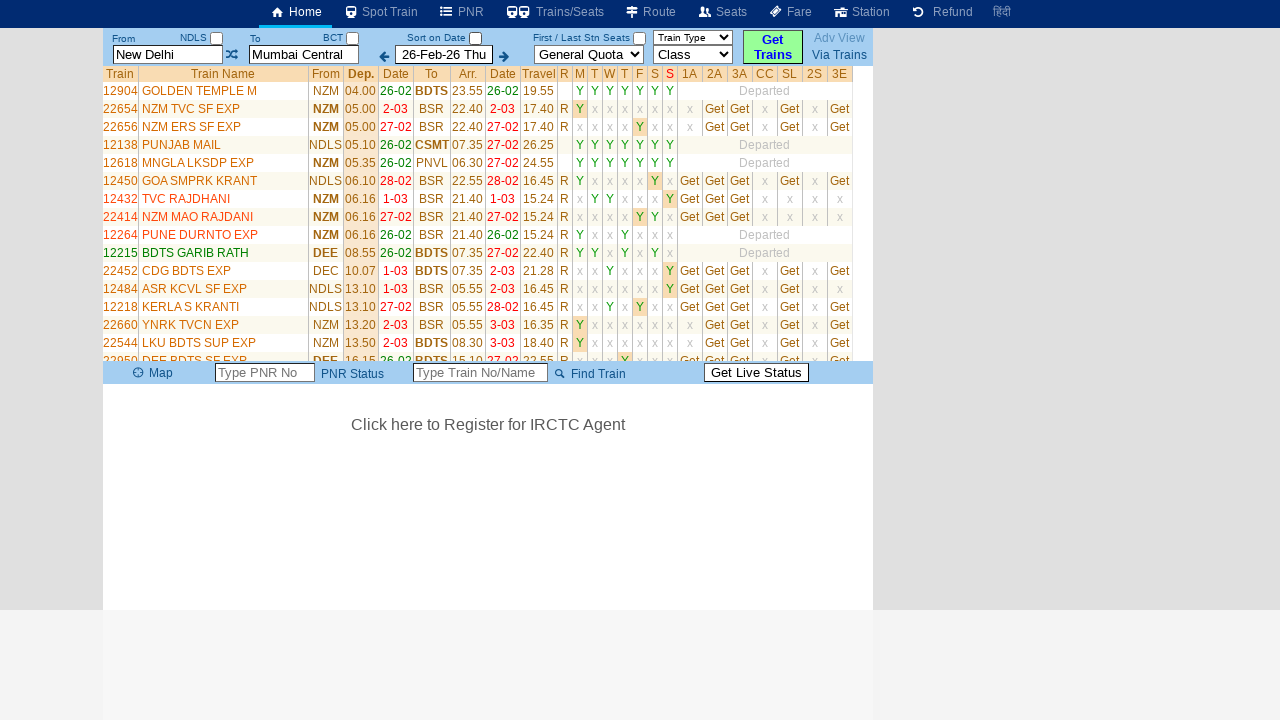

Verified that trains are displayed on the page
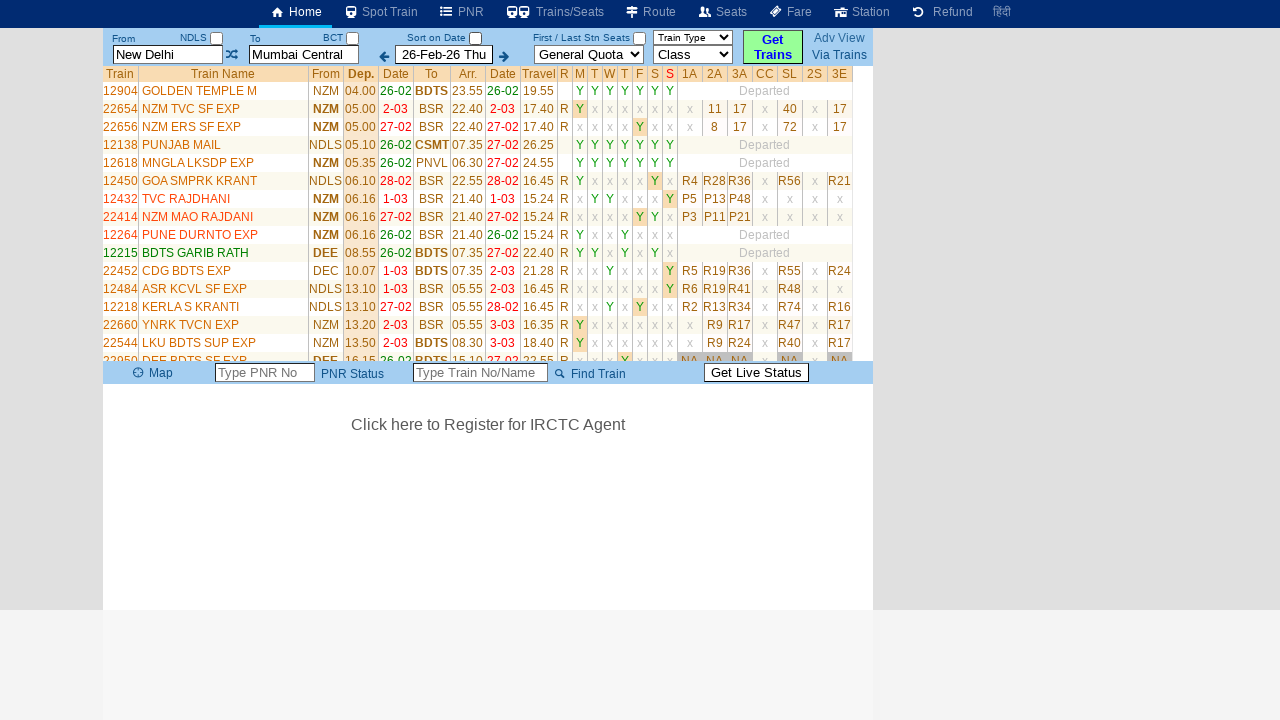

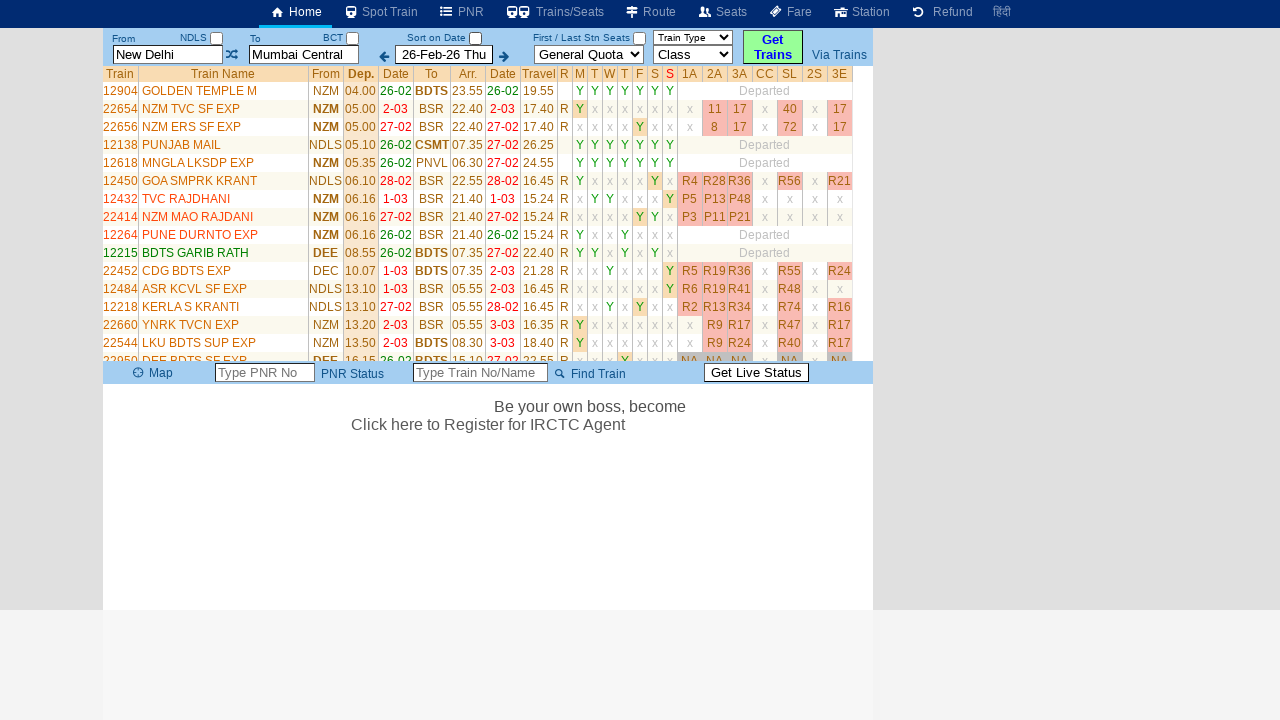